Tests the Playwright documentation homepage by verifying the page title contains "Playwright", checking that the "Get started" link has the correct href attribute, clicking the link, and verifying navigation to the intro page.

Starting URL: https://playwright.dev

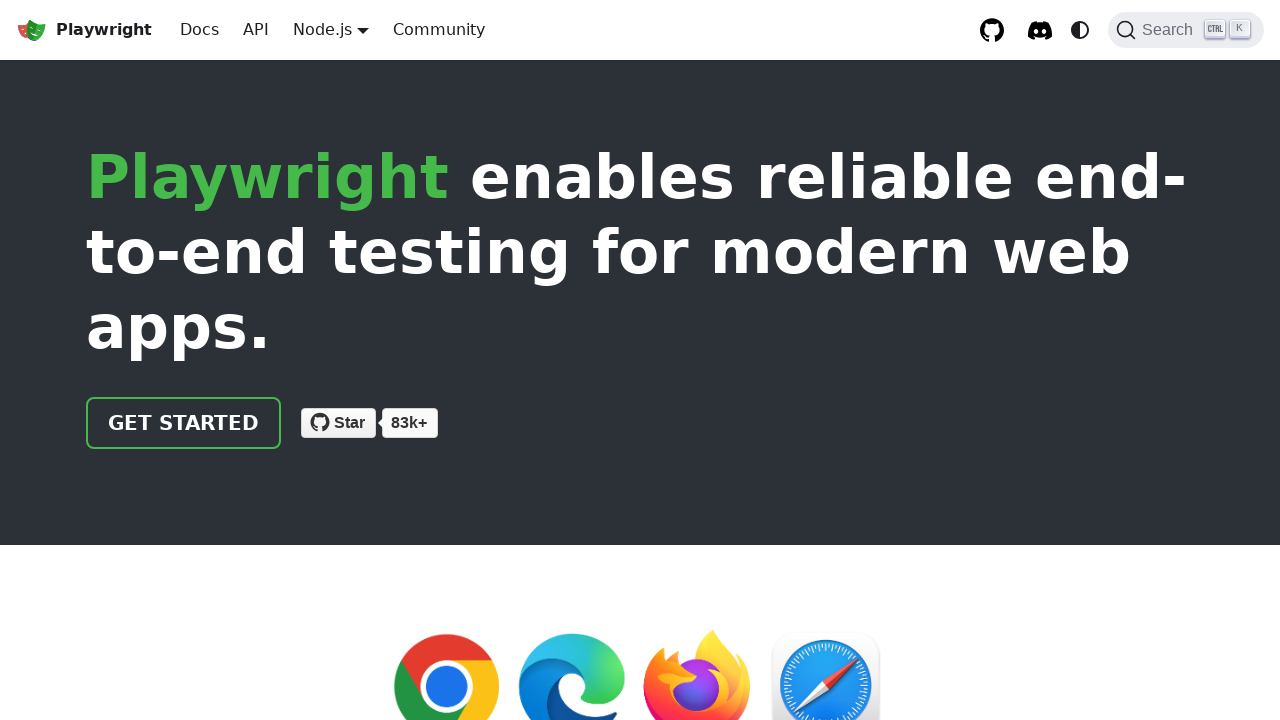

Verified page title contains 'Playwright'
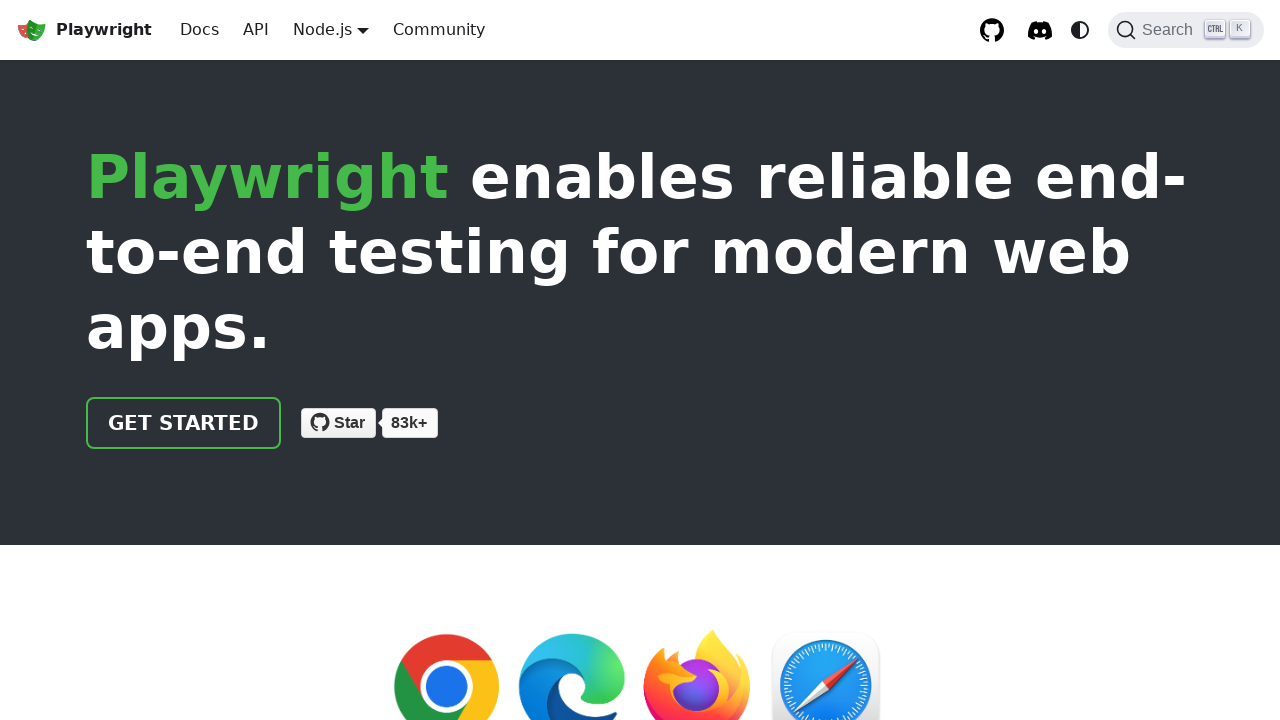

Located the 'Get started' link
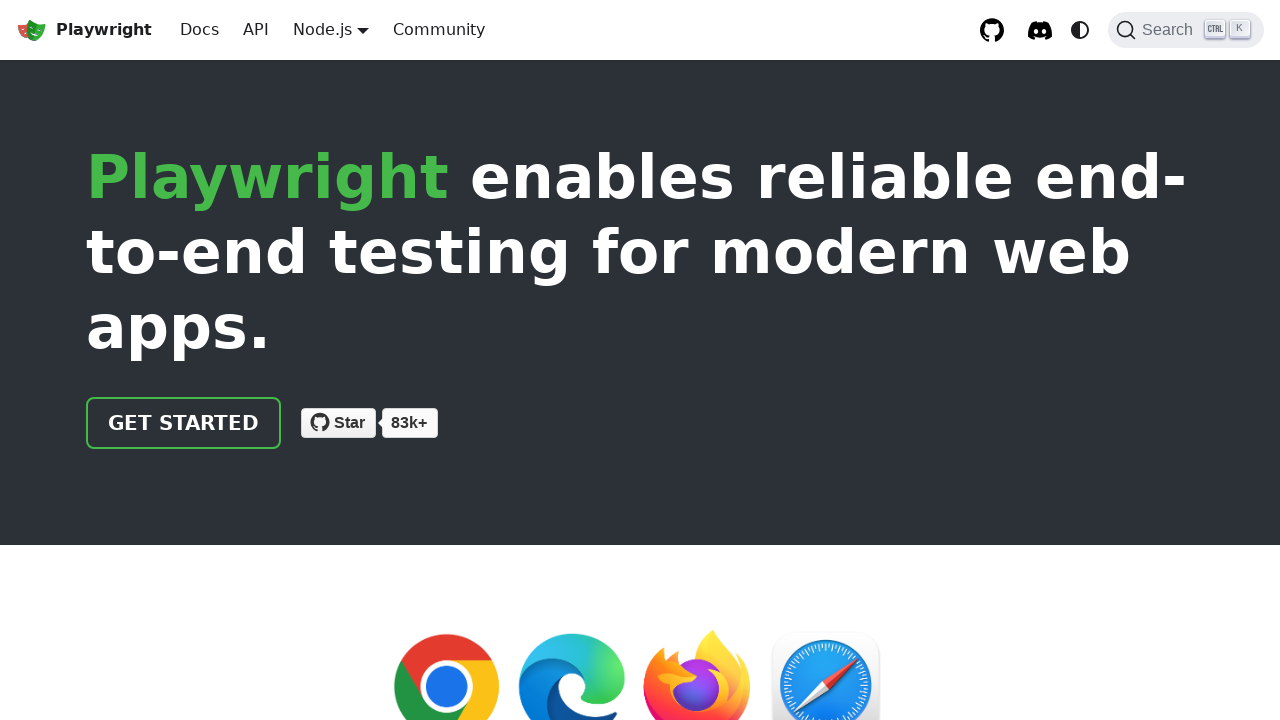

Verified 'Get started' link has href='/docs/intro'
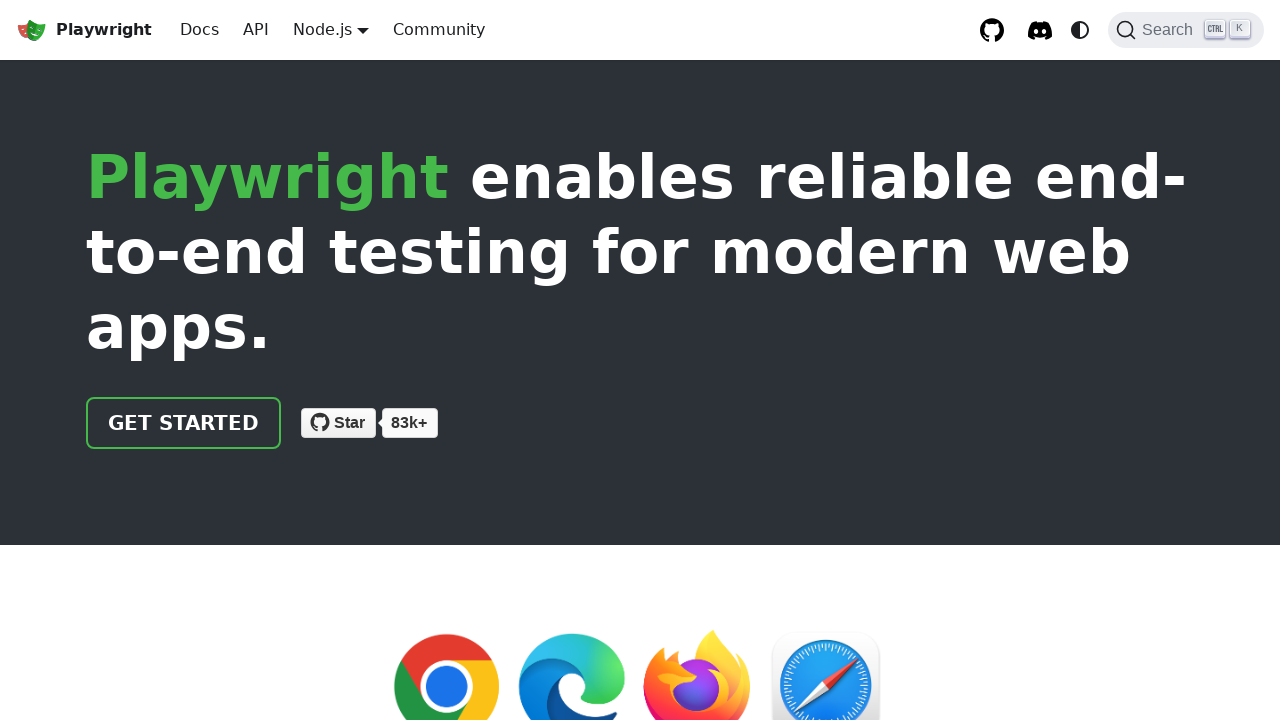

Clicked the 'Get started' link at (184, 423) on internal:role=link[name="Get started"i]
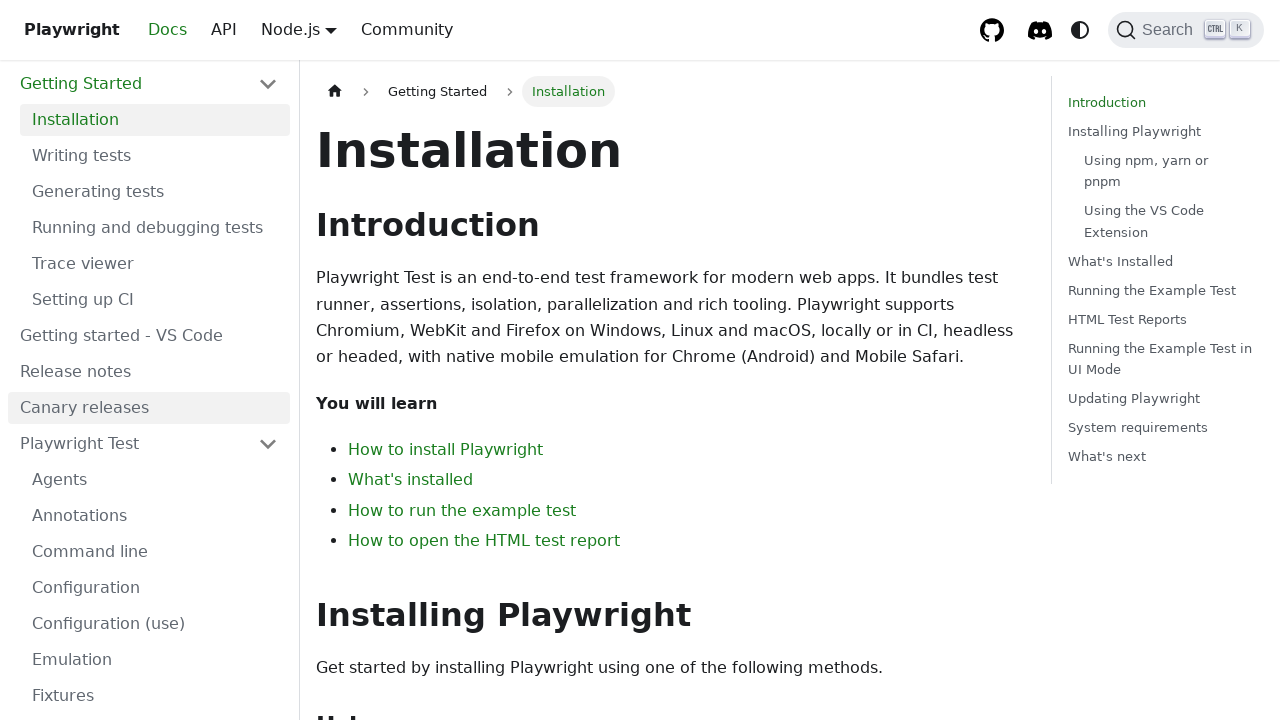

Verified navigation to intro page (URL contains 'intro')
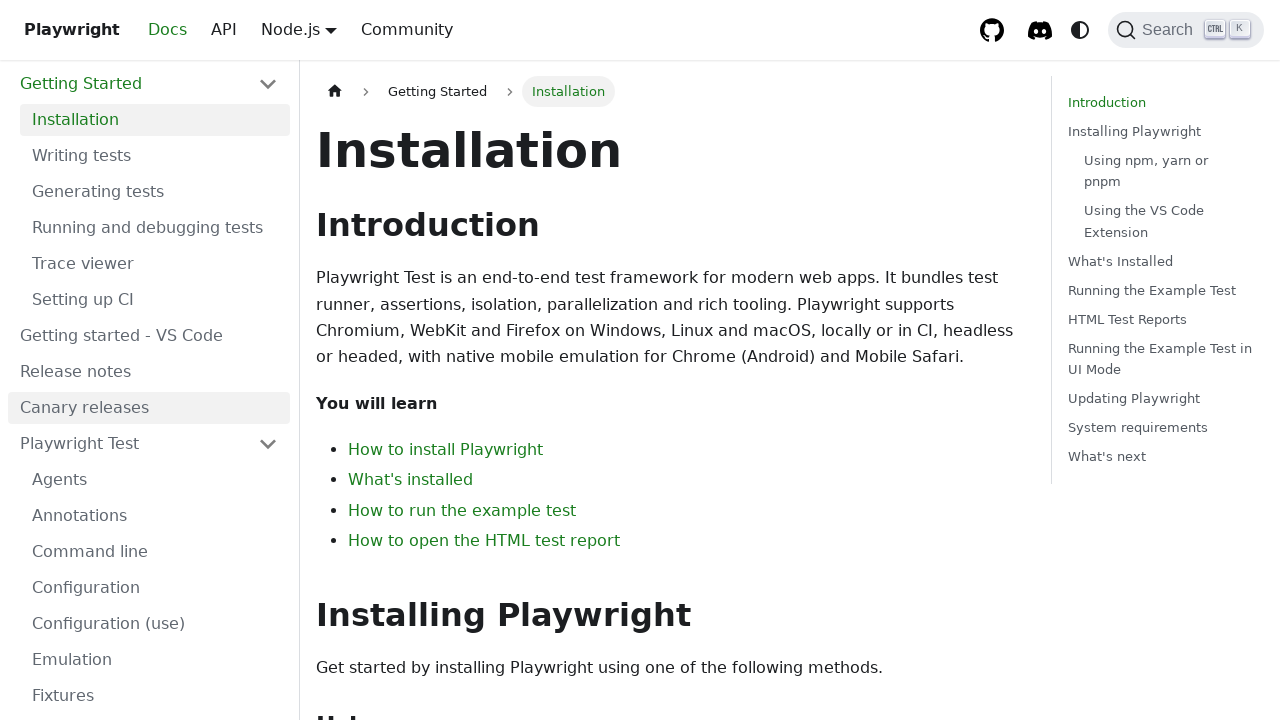

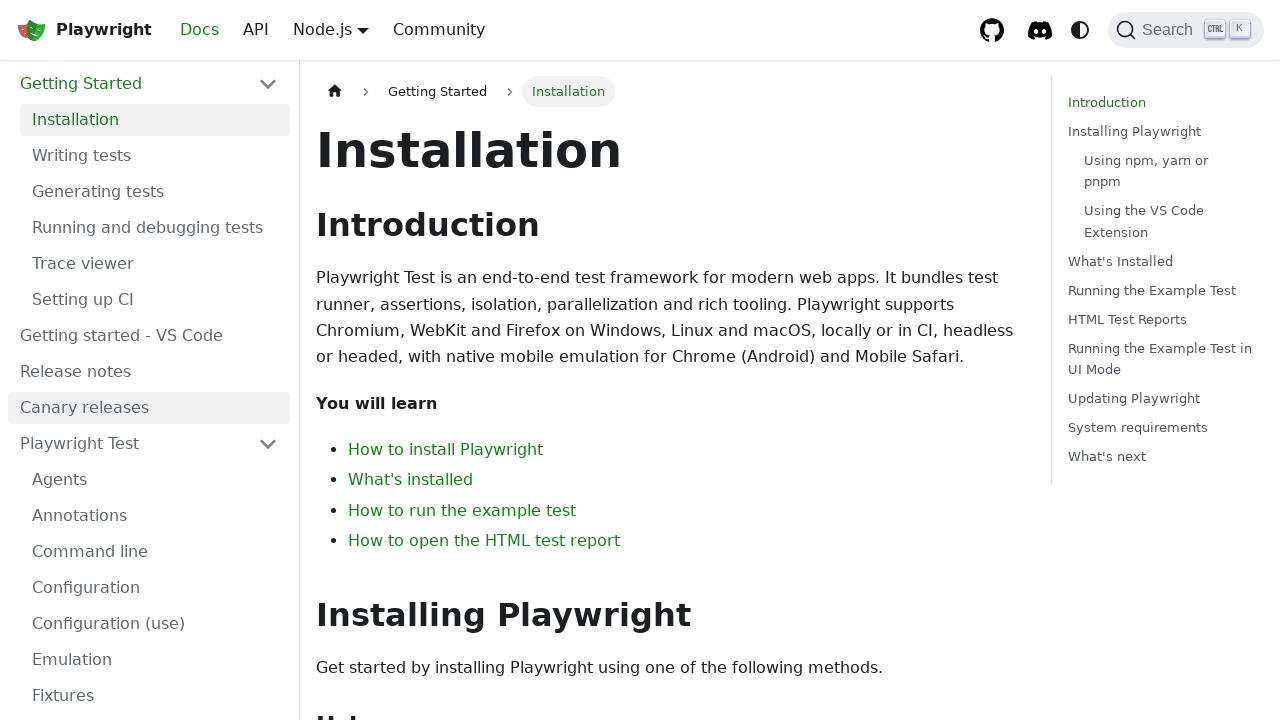